Tests clicking on the "OrangeHRM, Inc" link on the login page, which likely opens the company website in a new tab or navigates to it.

Starting URL: https://opensource-demo.orangehrmlive.com/web/index.php/auth/login

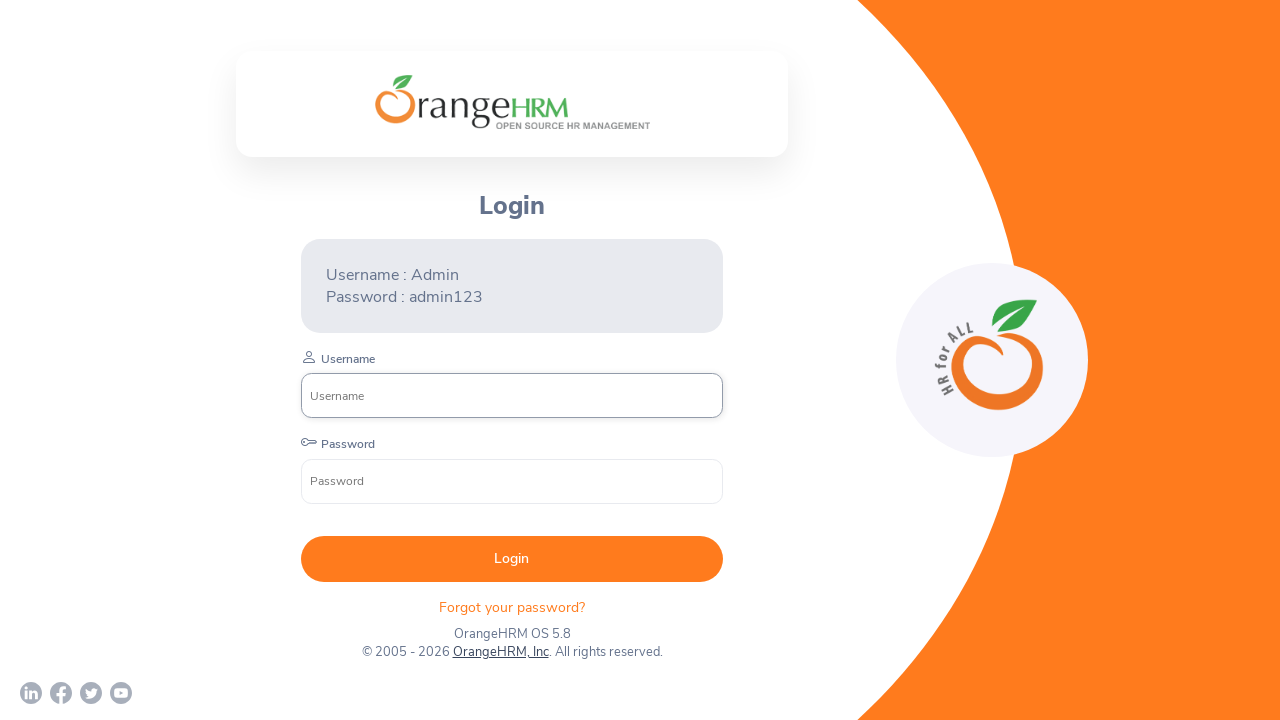

Waited for page to reach networkidle state
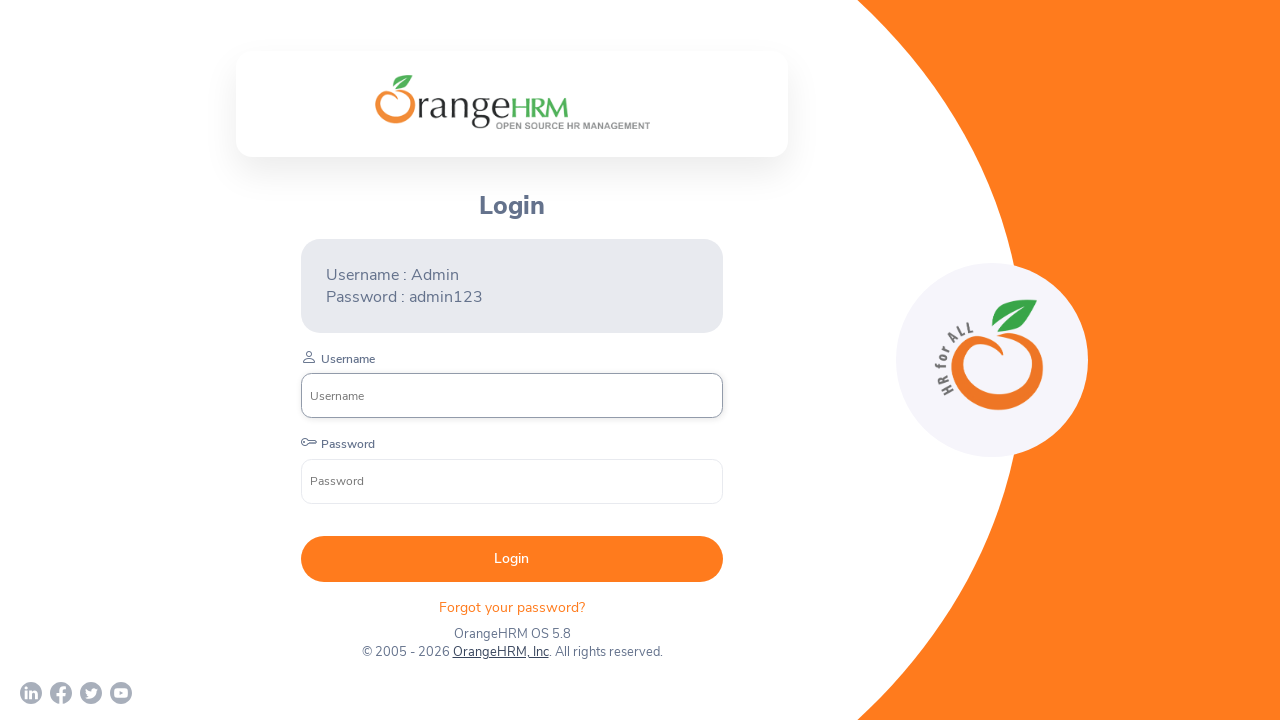

Clicked on the 'OrangeHRM, Inc' link at (500, 652) on a:text('OrangeHRM, Inc')
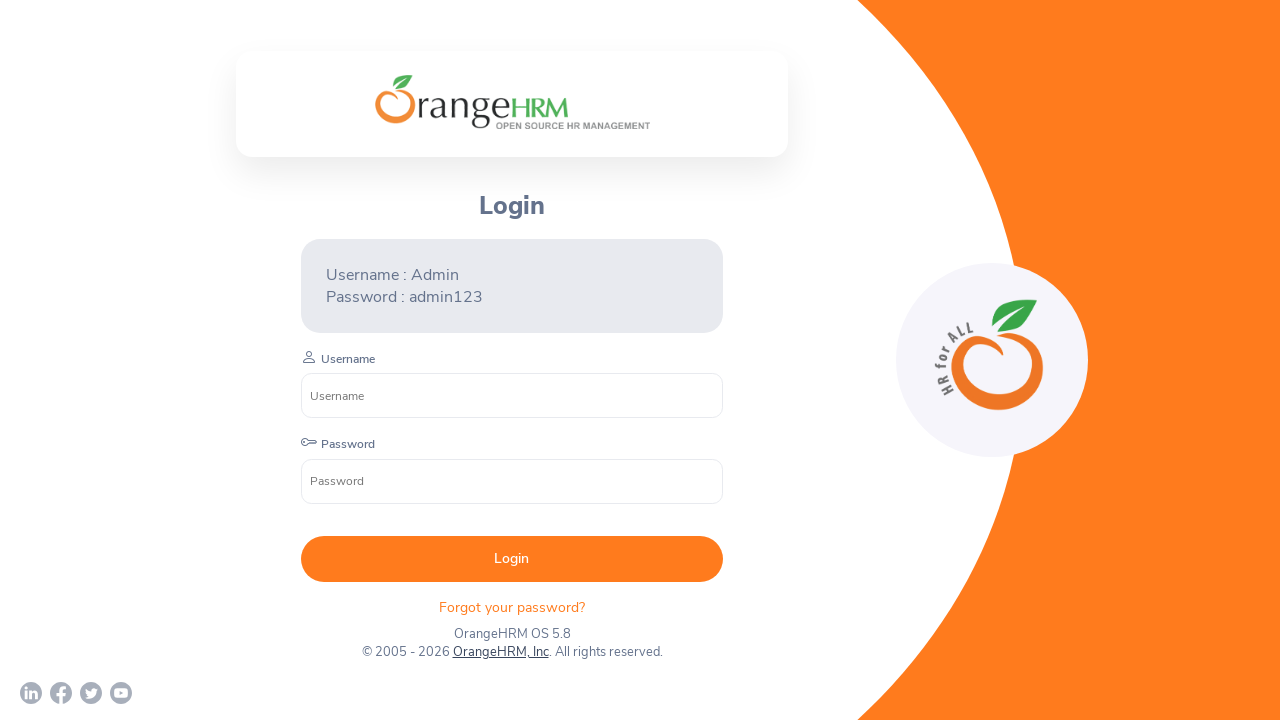

Waited 2 seconds for navigation or new tab to open
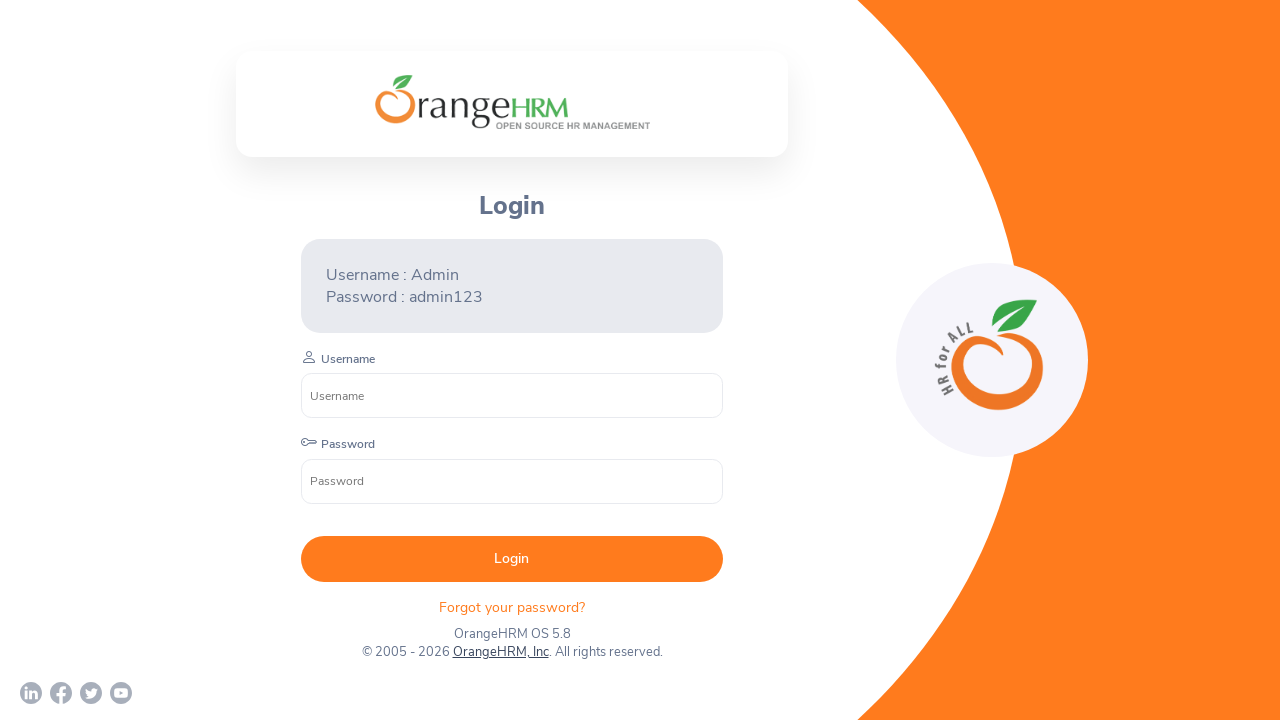

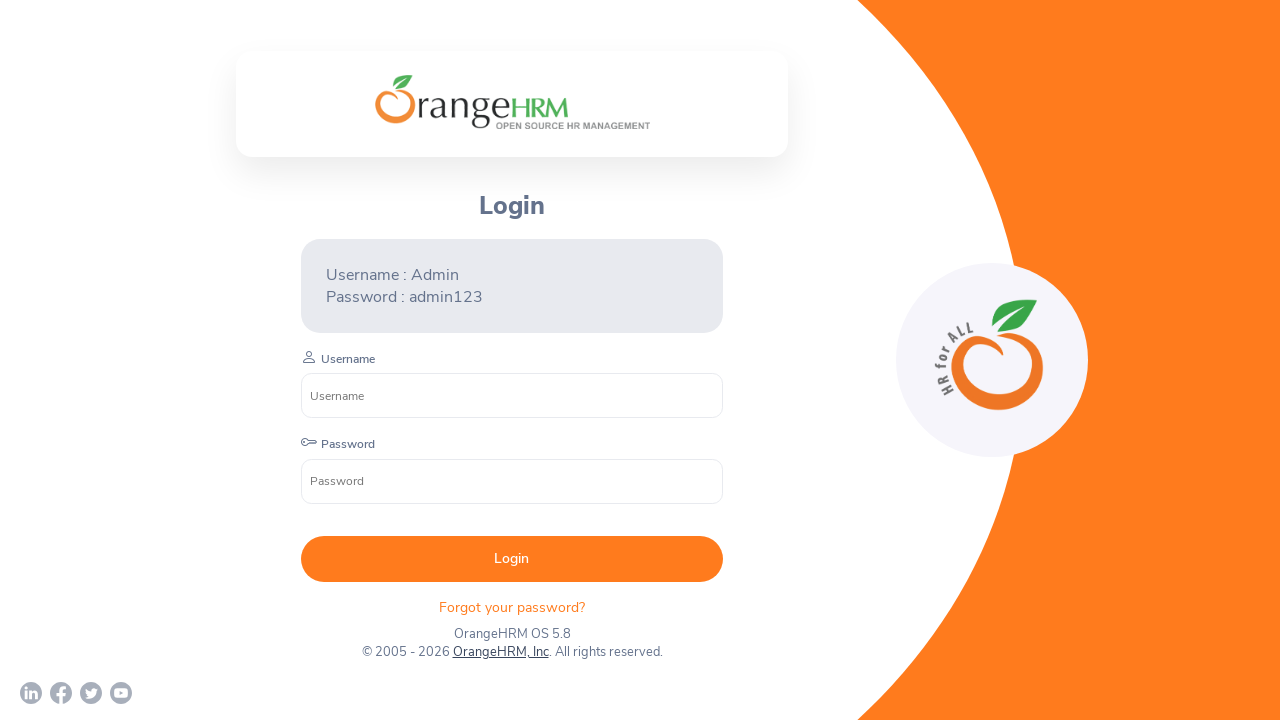